Tests the password reset flow by clicking forgot password, filling reset form, extracting temporary password, and logging in with it

Starting URL: https://rahulshettyacademy.com/locatorspractice/

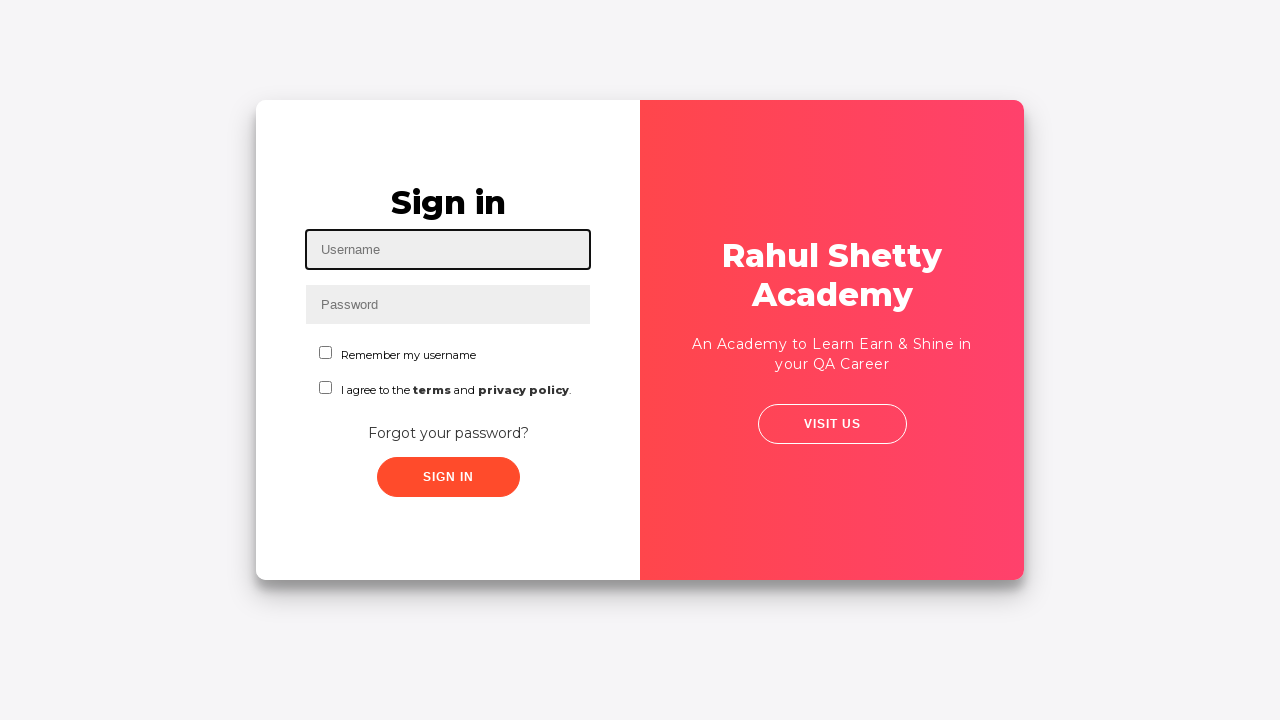

Clicked forgot password link at (448, 433) on div.forgot-pwd-container [href]
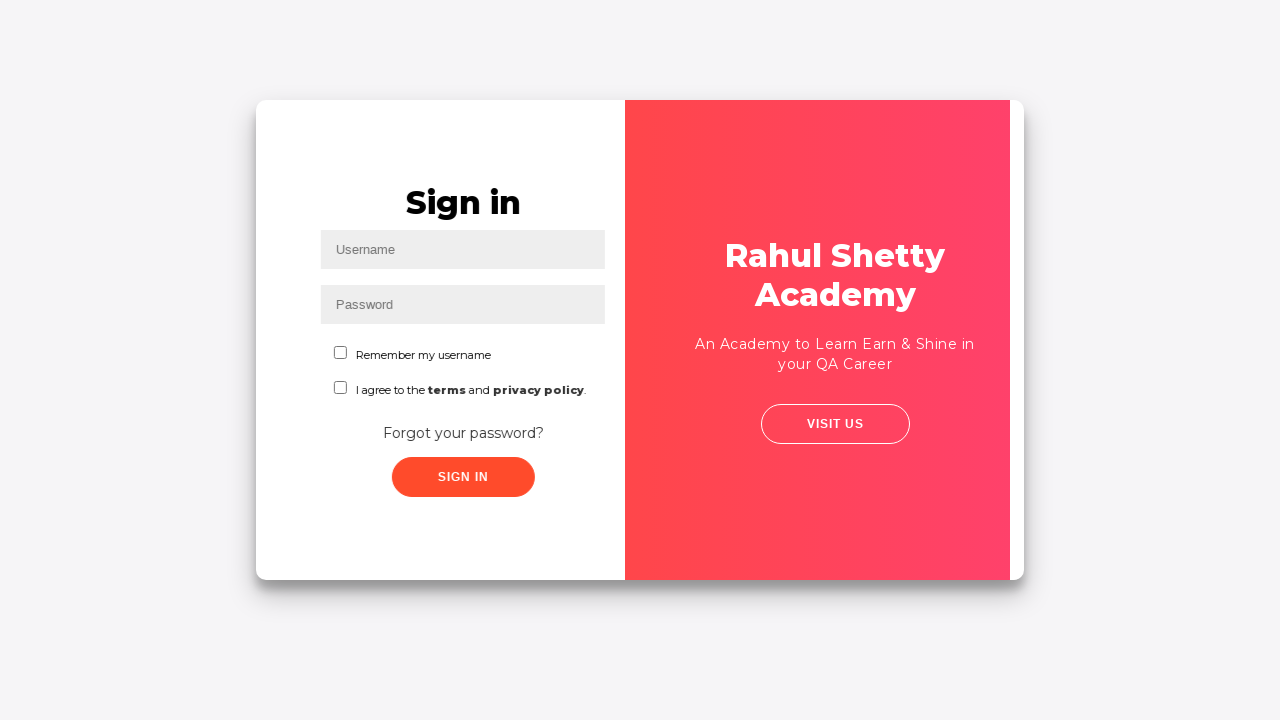

Password reset form loaded and visible
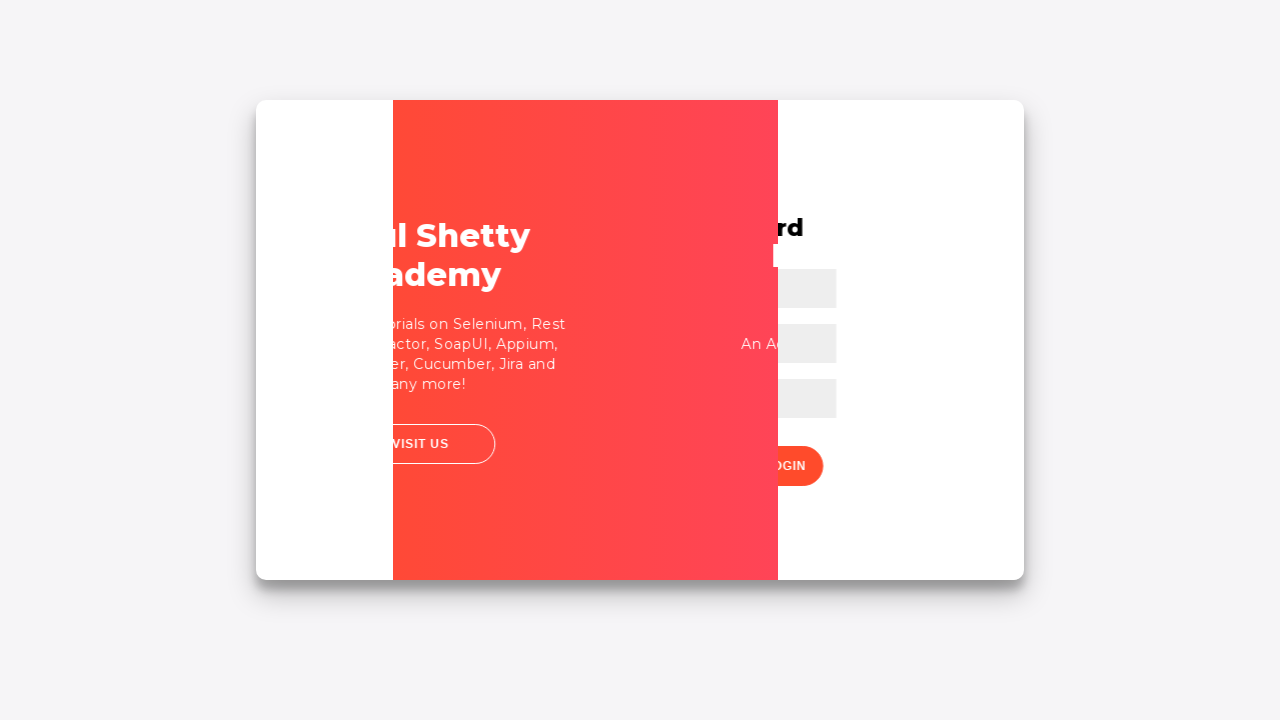

Filled name field with 'John' on input[placeholder='Name']
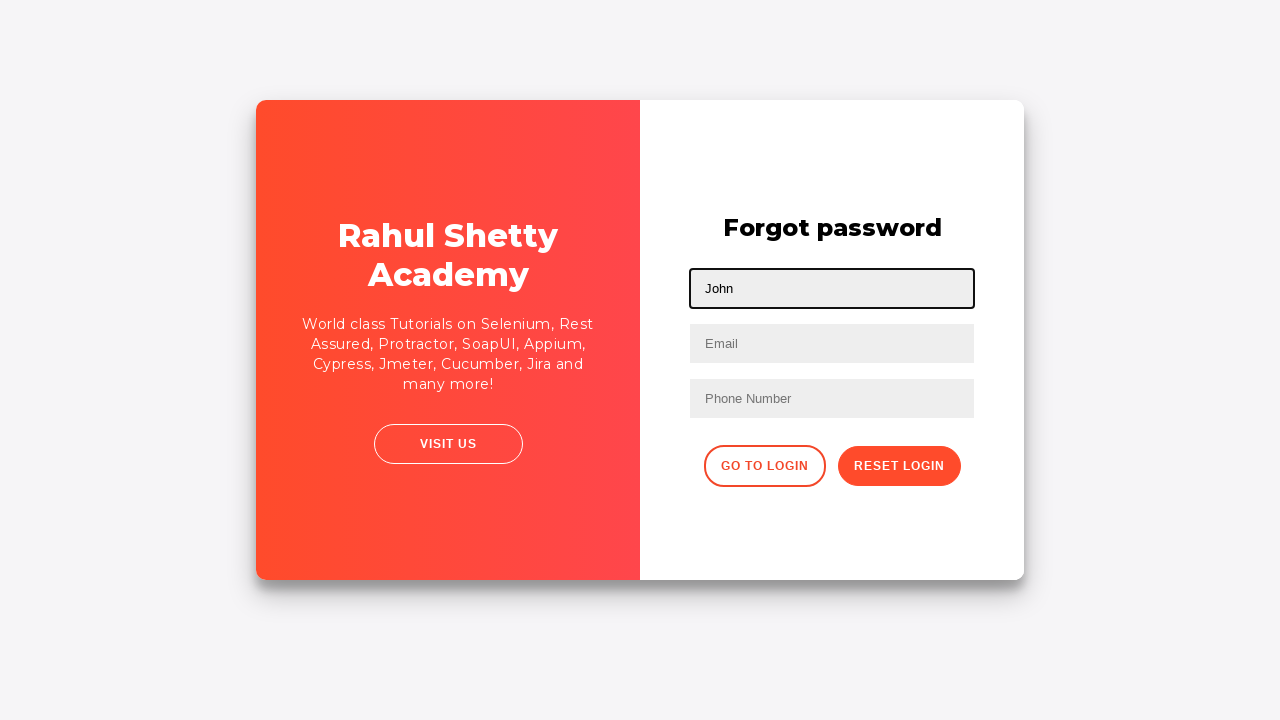

Filled email field with 'john@gmail.com' on input[placeholder='Email']
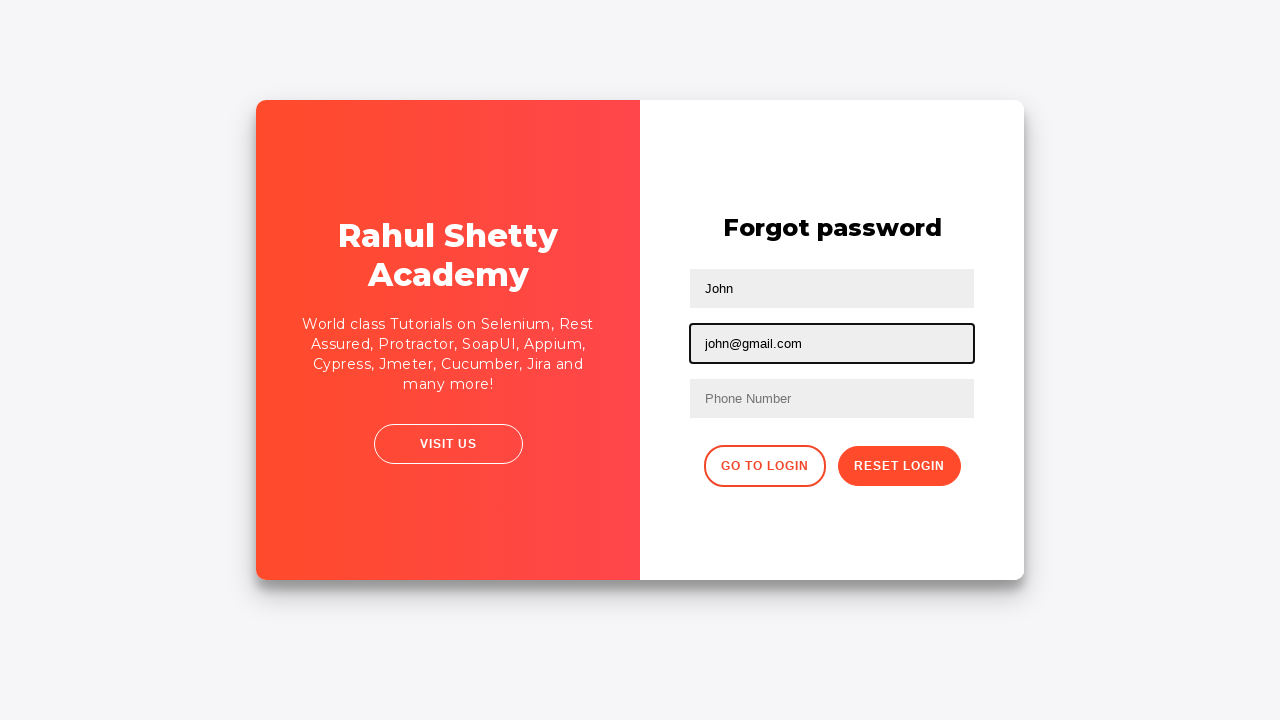

Filled phone number field with '5832274159' on input[placeholder='Phone Number']
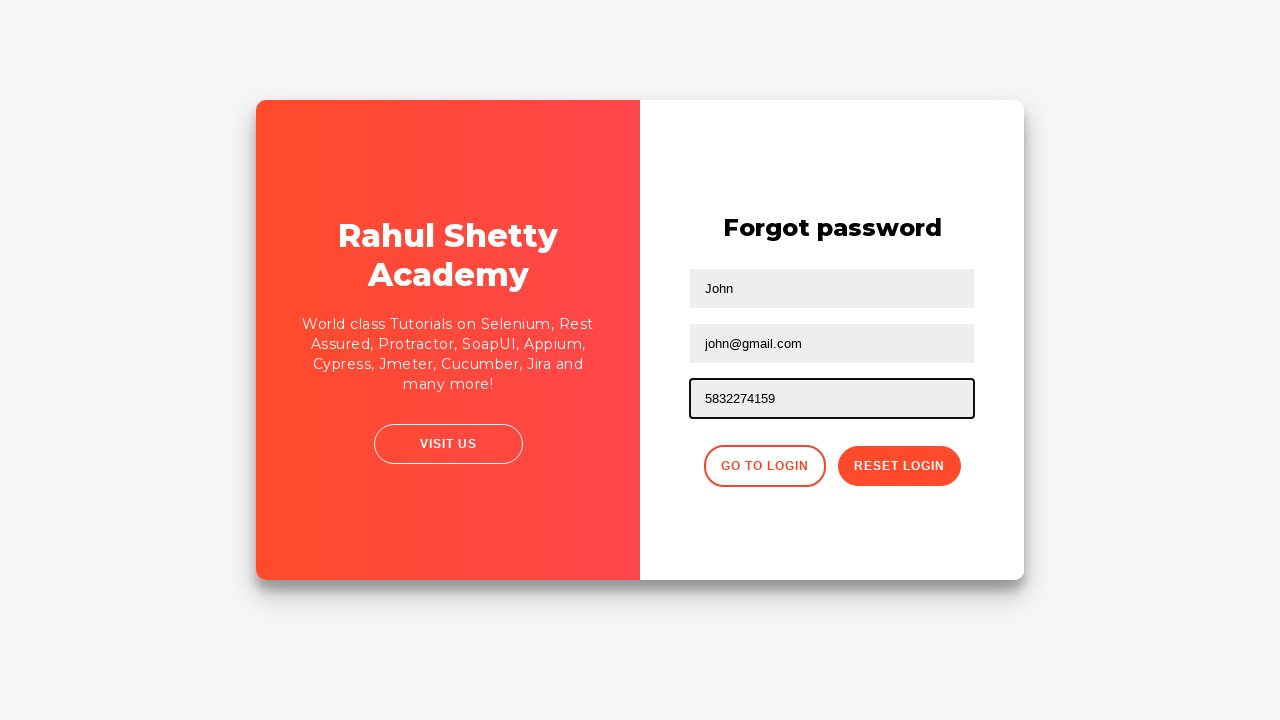

Clicked reset password button at (899, 466) on button[class*='reset-pwd']
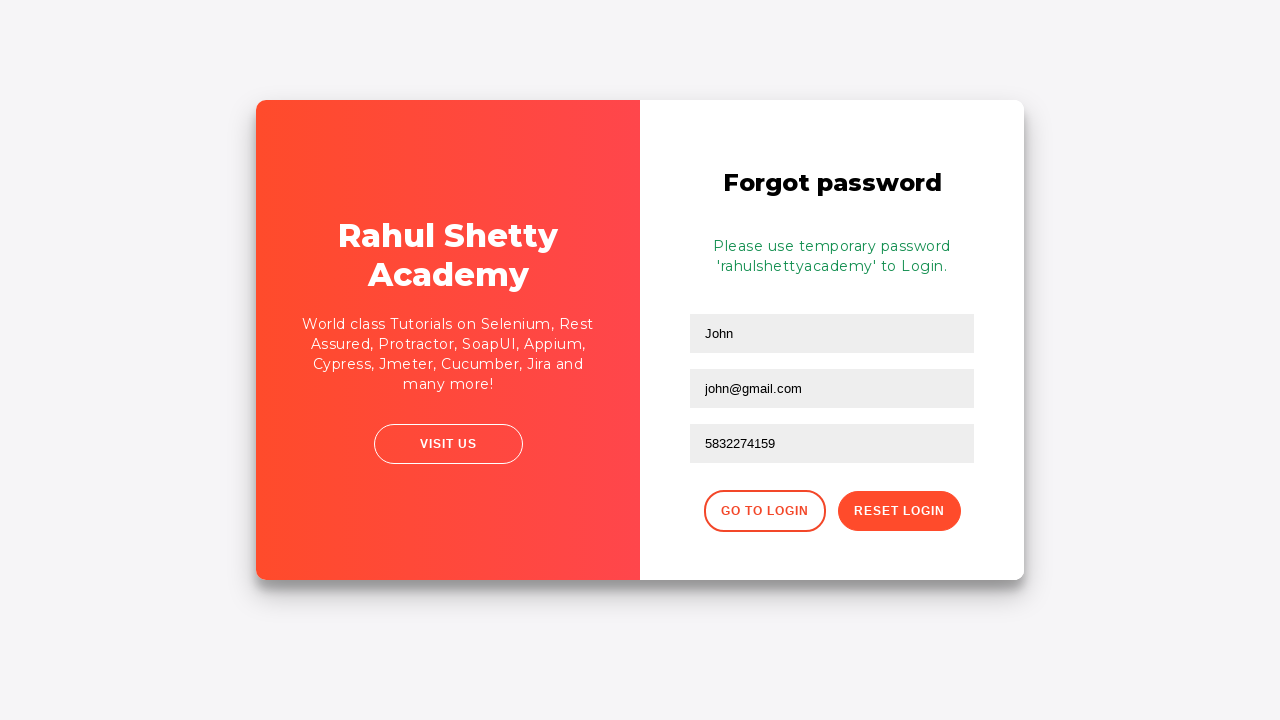

Retrieved temporary password message
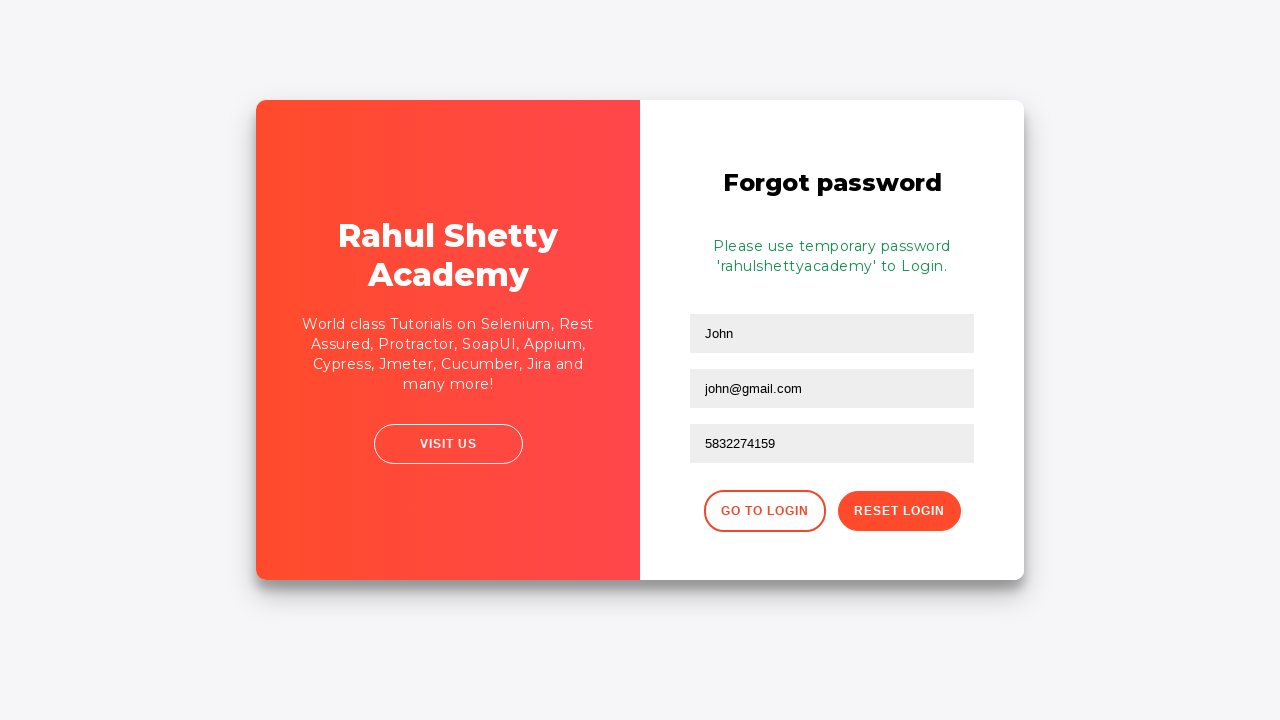

Extracted temporary password from message
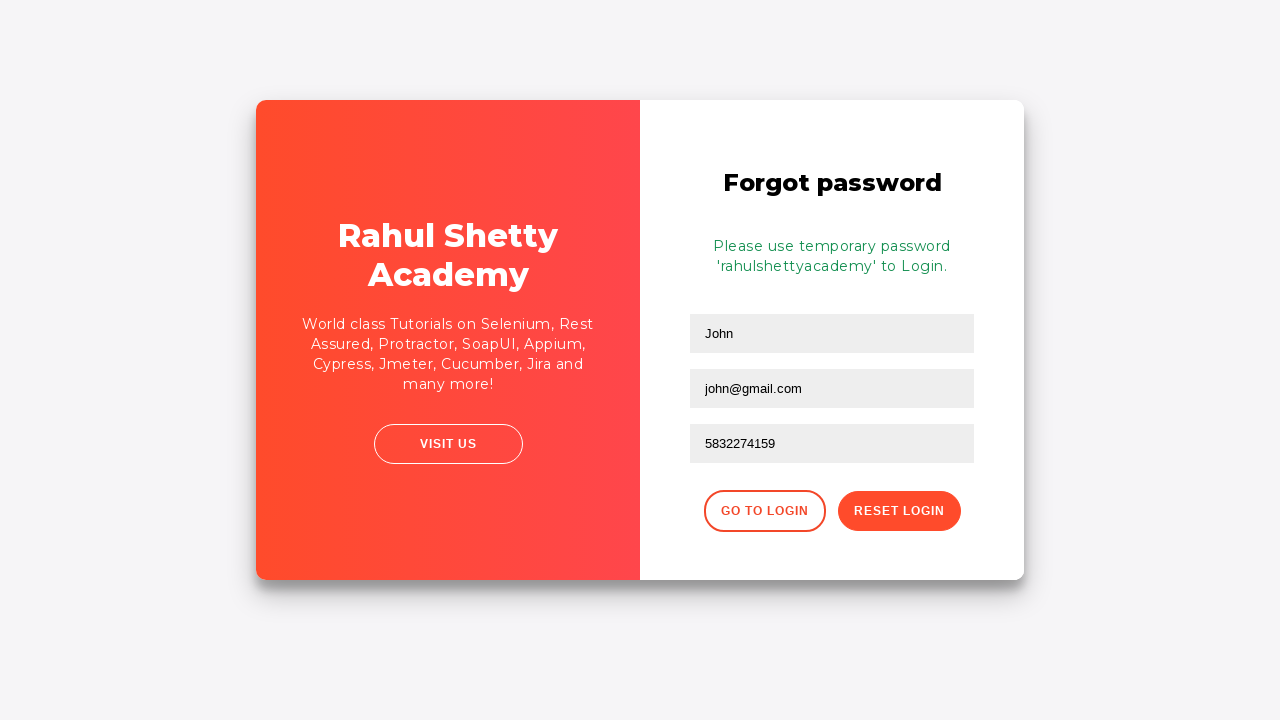

Clicked 'Go to Login' button at (764, 511) on xpath=//button[contains(@class, 'go-to-login-btn')]
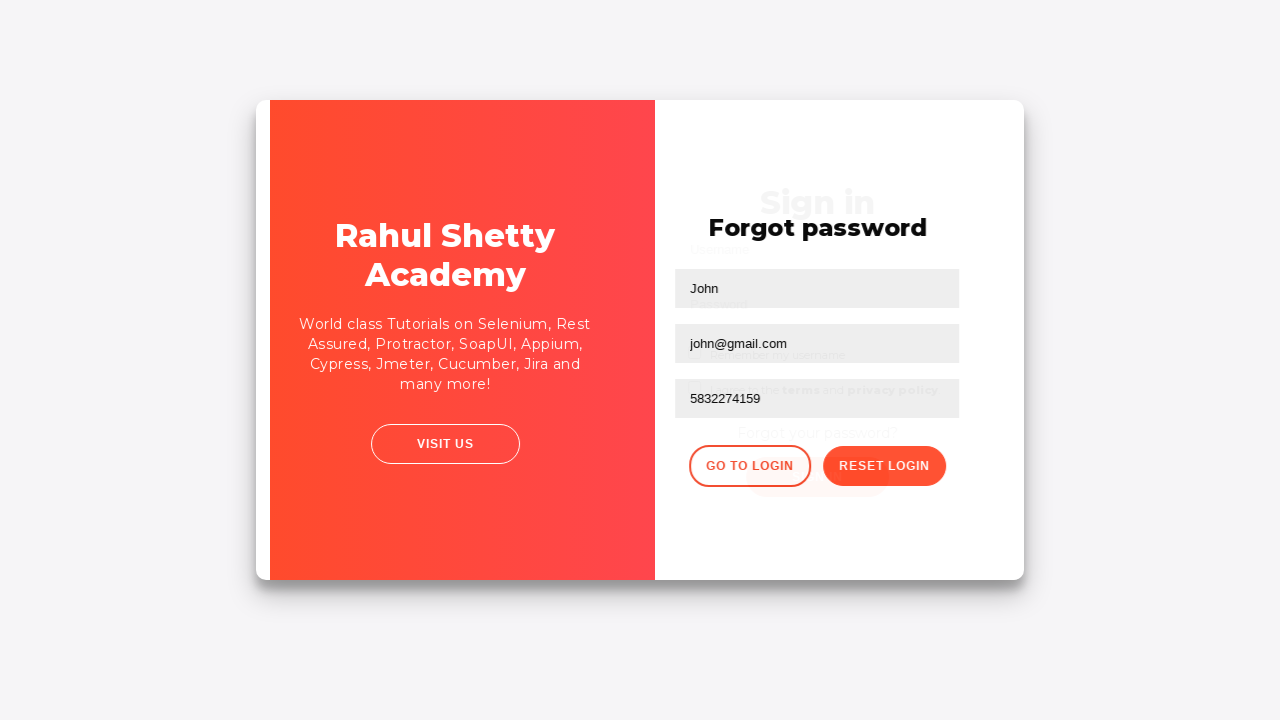

Login form loaded and visible
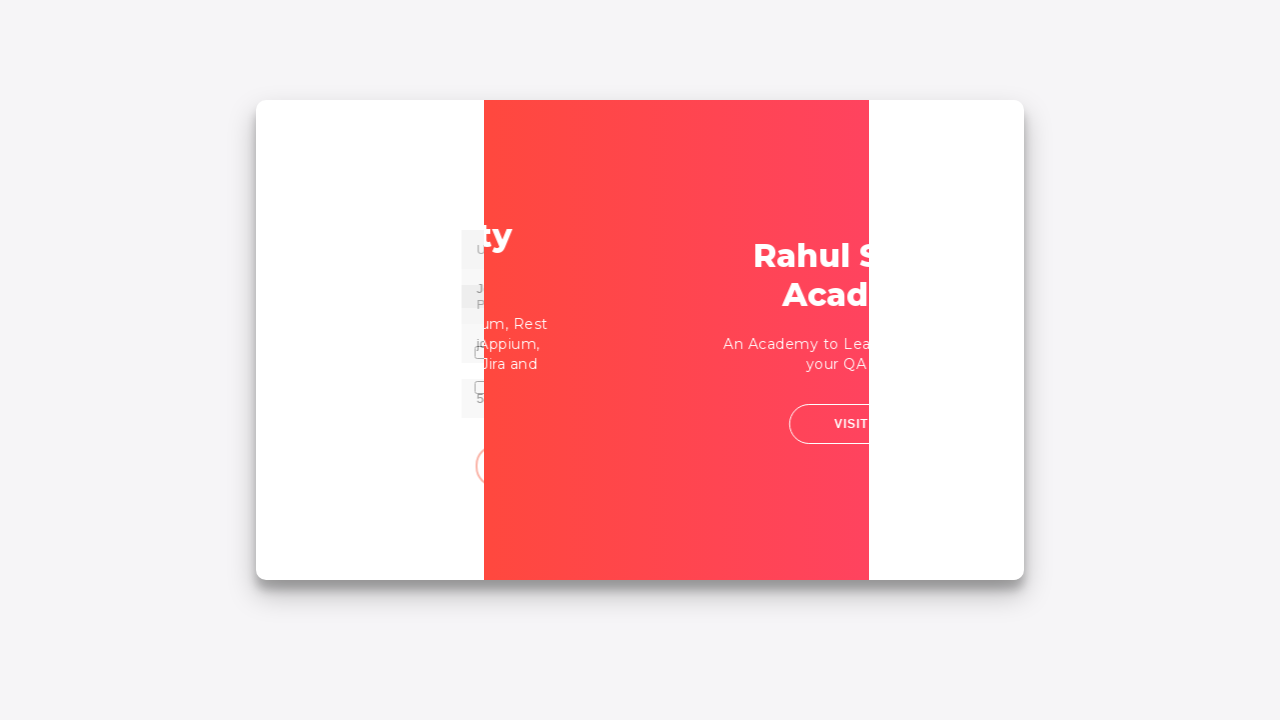

Filled username field with 'rahul' on input#inputUsername
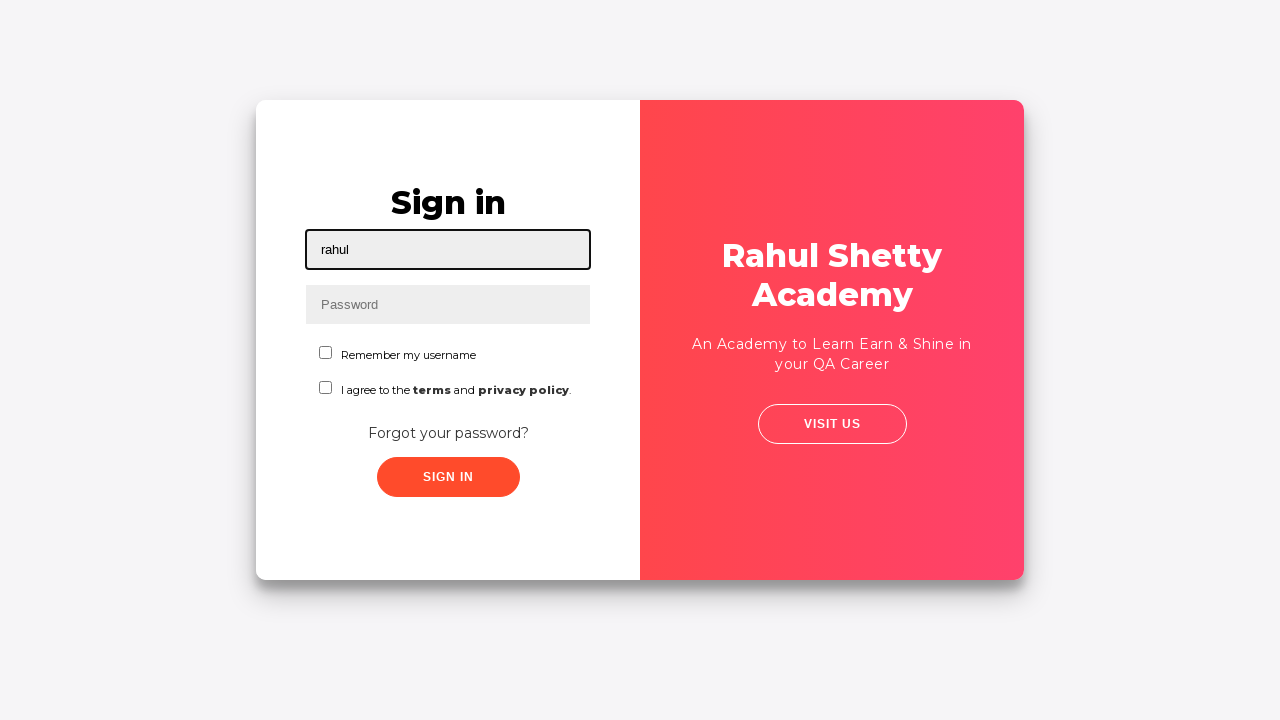

Filled password field with temporary password on input[type*='pass']
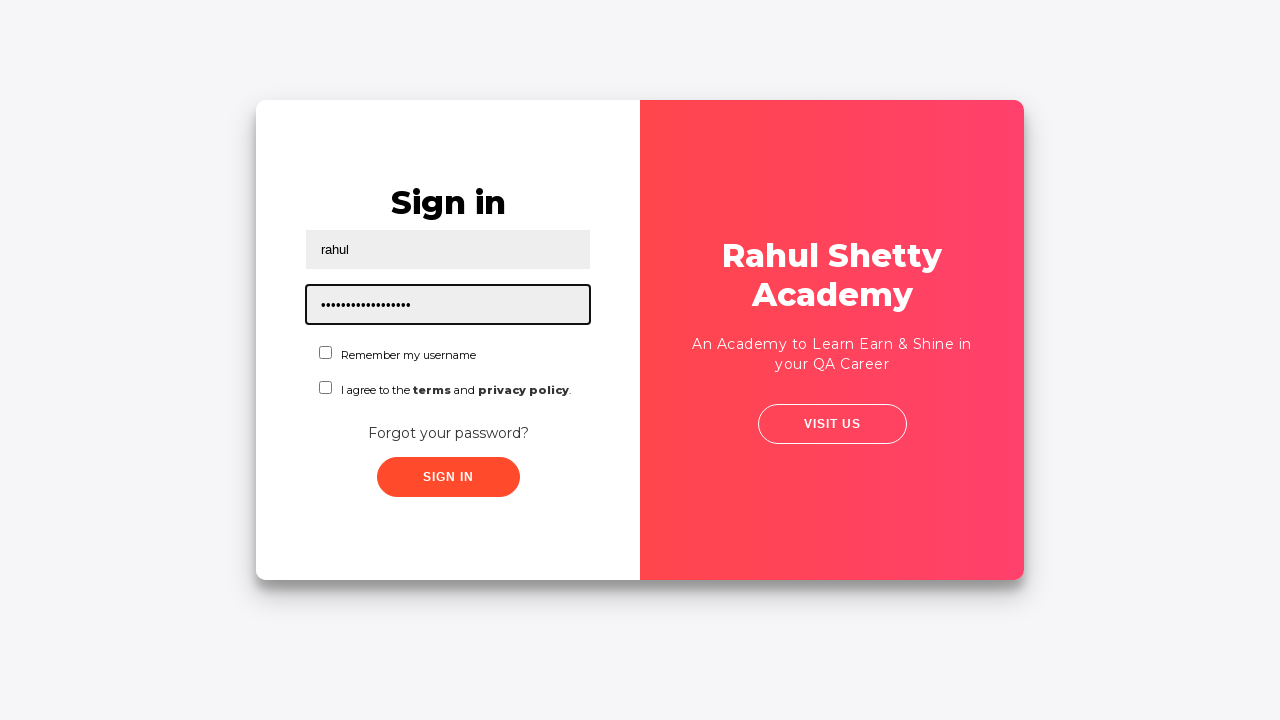

Clicked Sign In button at (448, 477) on xpath=//button[@class='submit signInBtn']
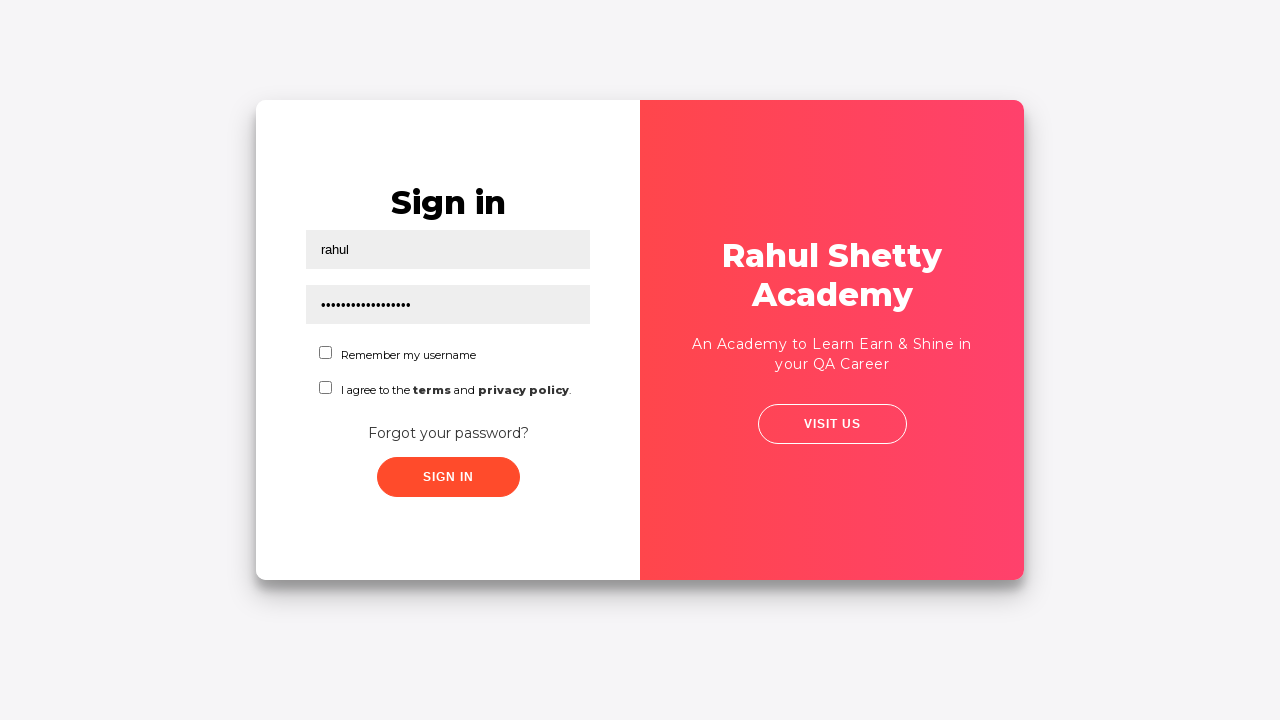

Successfully logged in and Log Out button is visible
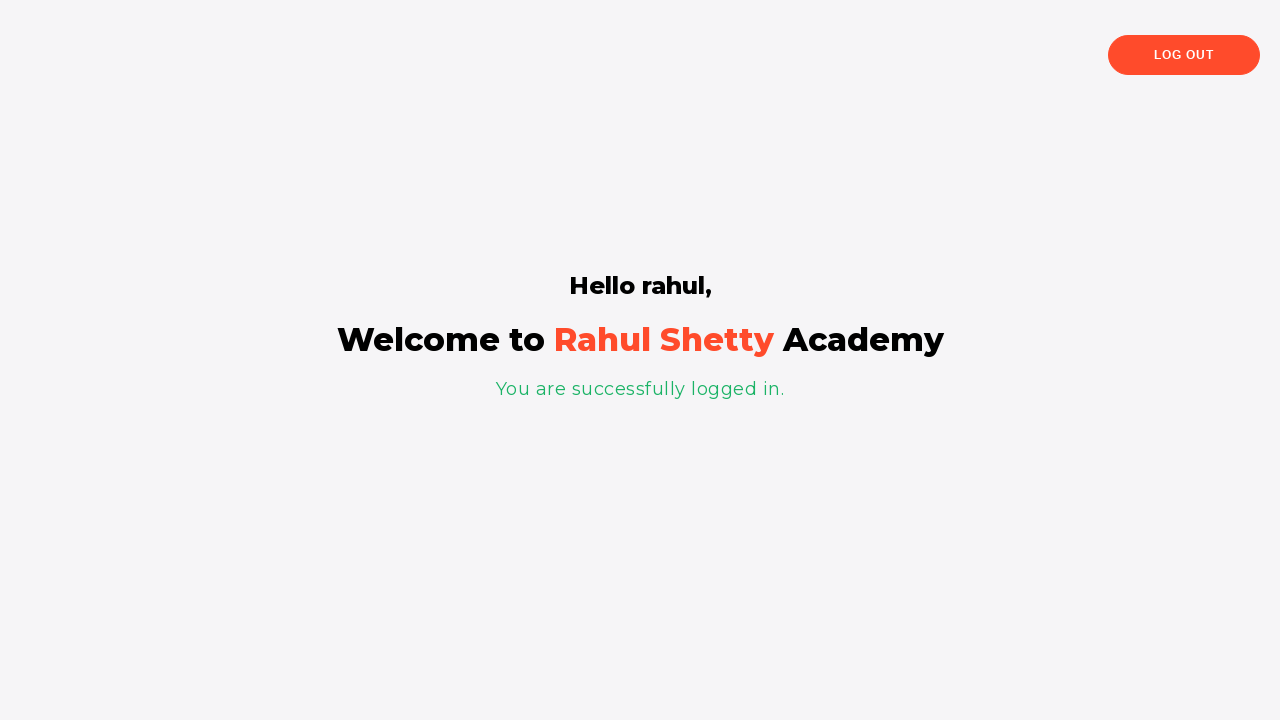

Clicked Log Out button at (1184, 55) on xpath=//button[text()='Log Out']
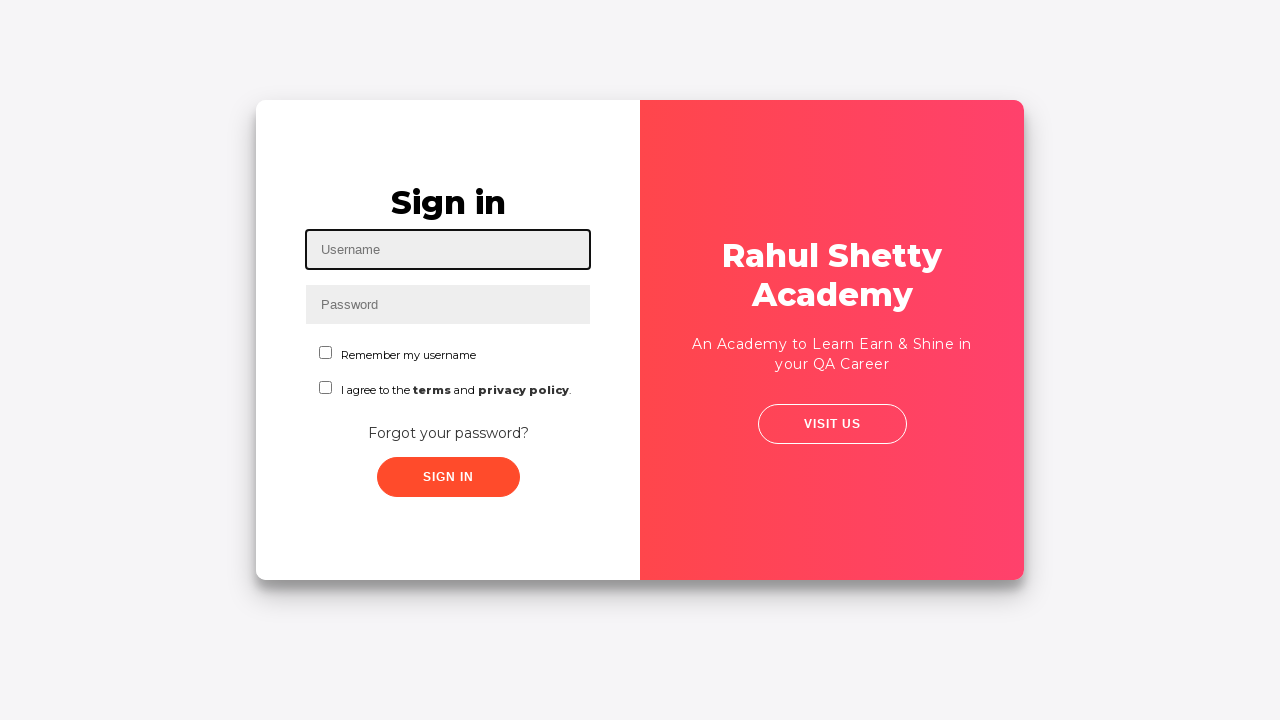

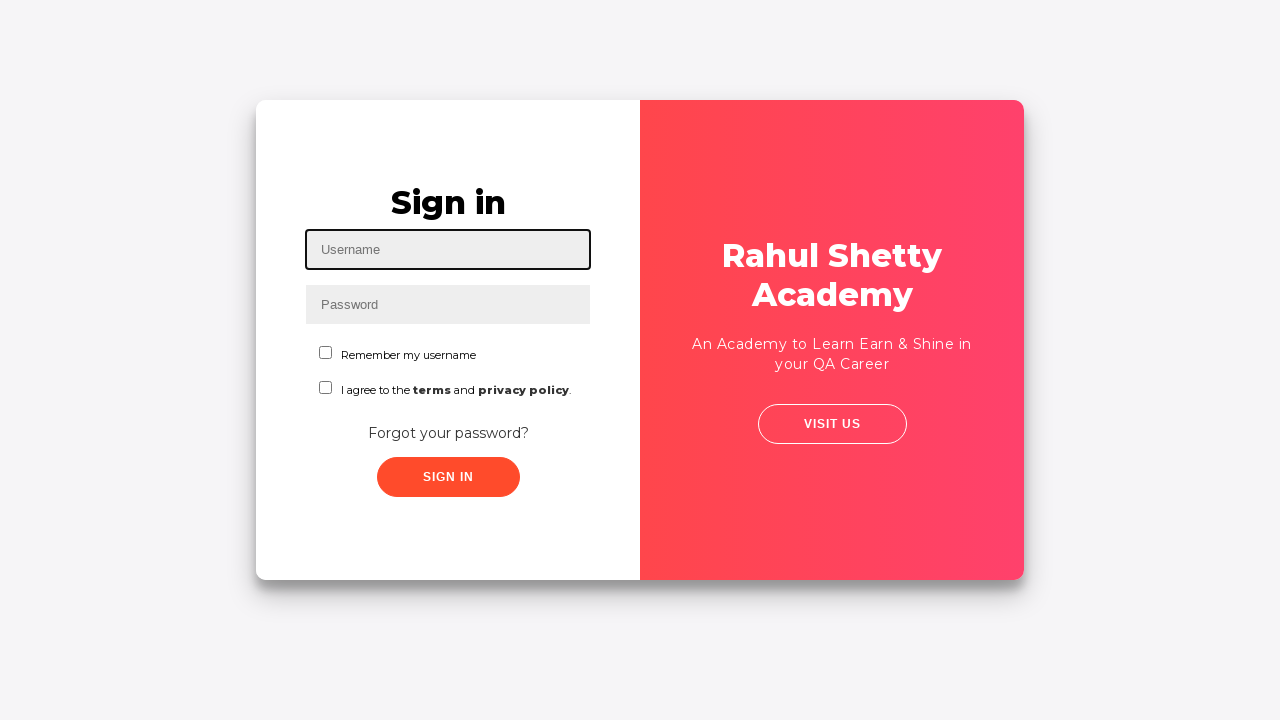